Tests the search functionality on Python.org by searching for "pycon" and verifying that PyCon-related results appear

Starting URL: https://www.python.org

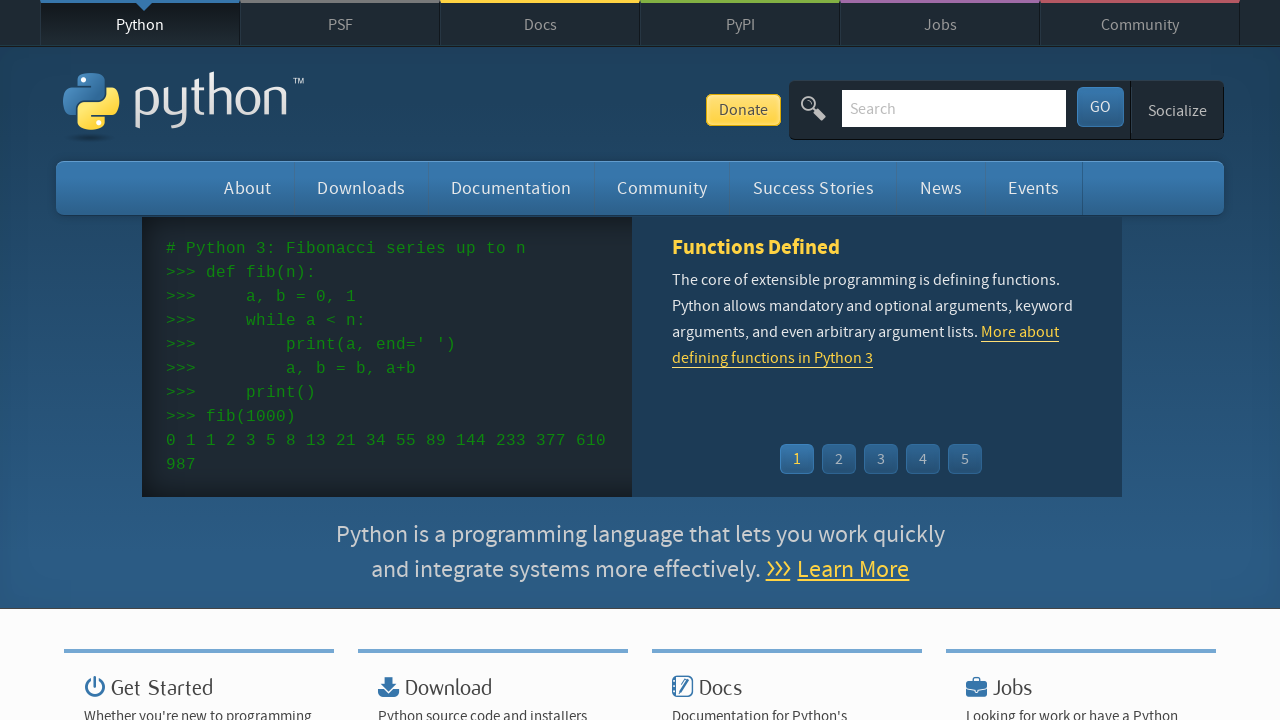

Cleared the search input field on input[name='q']
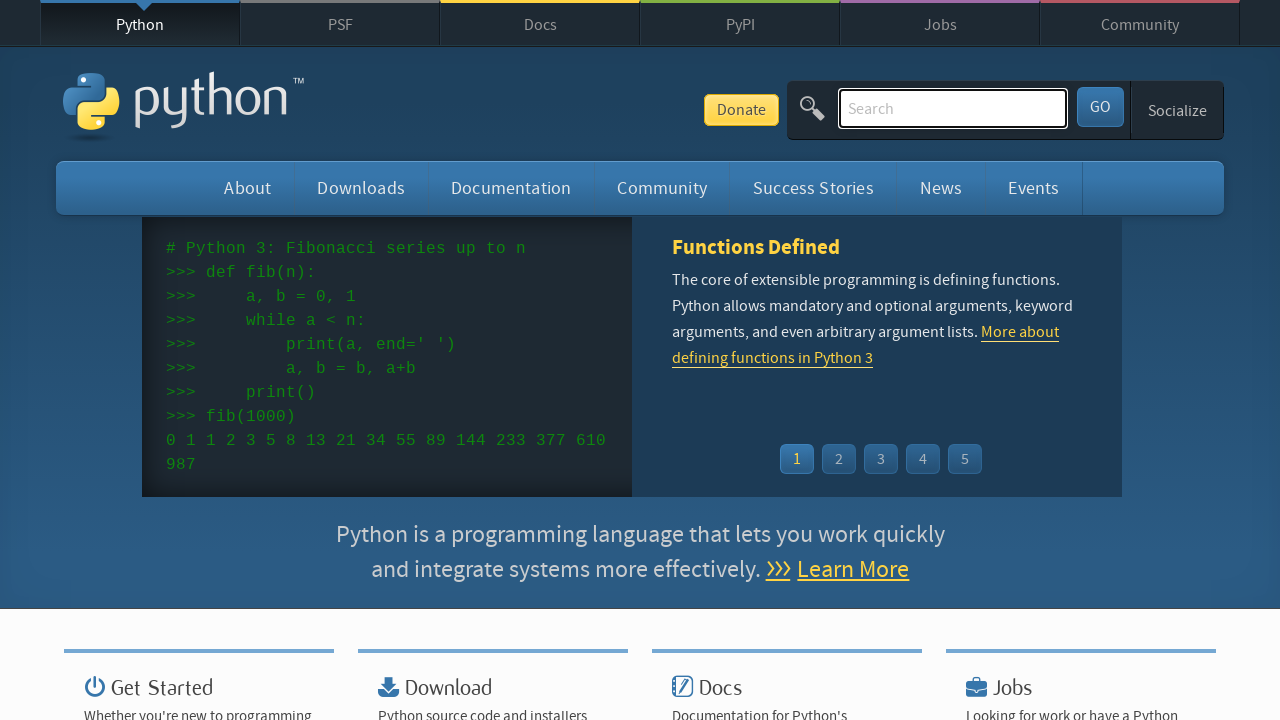

Filled search field with 'pycon' on input[name='q']
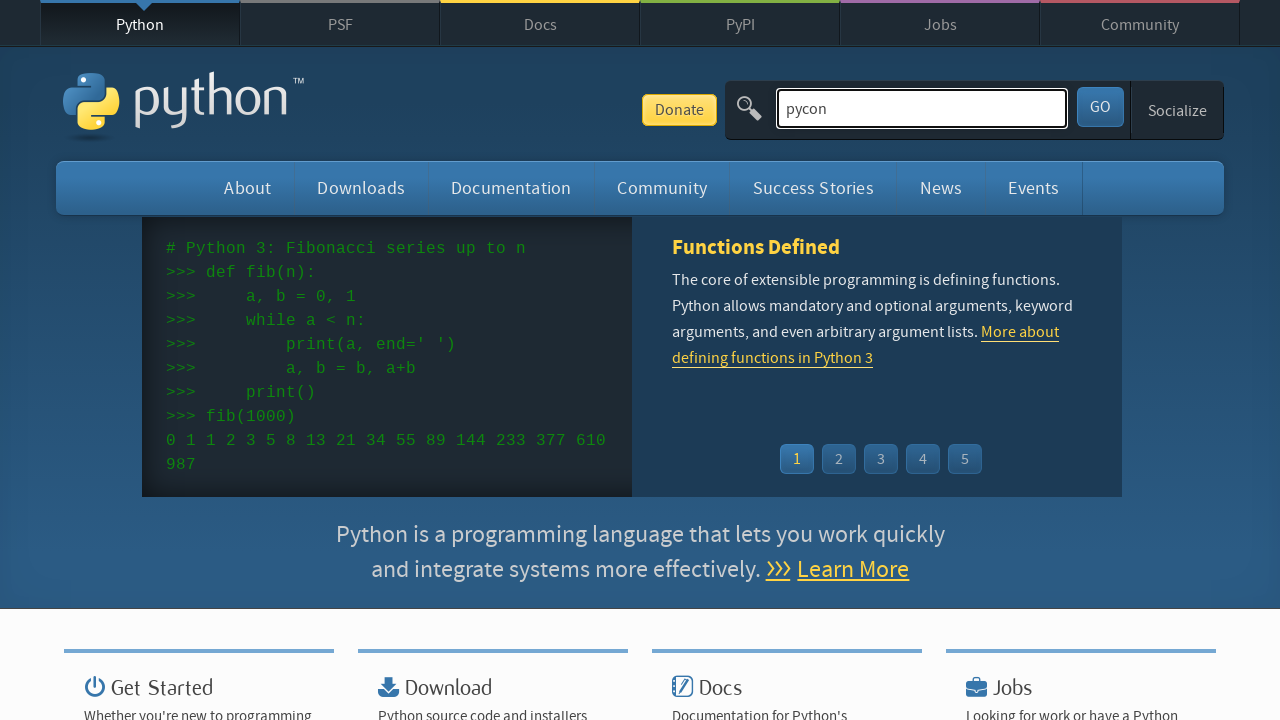

Pressed Enter to submit the search query on input[name='q']
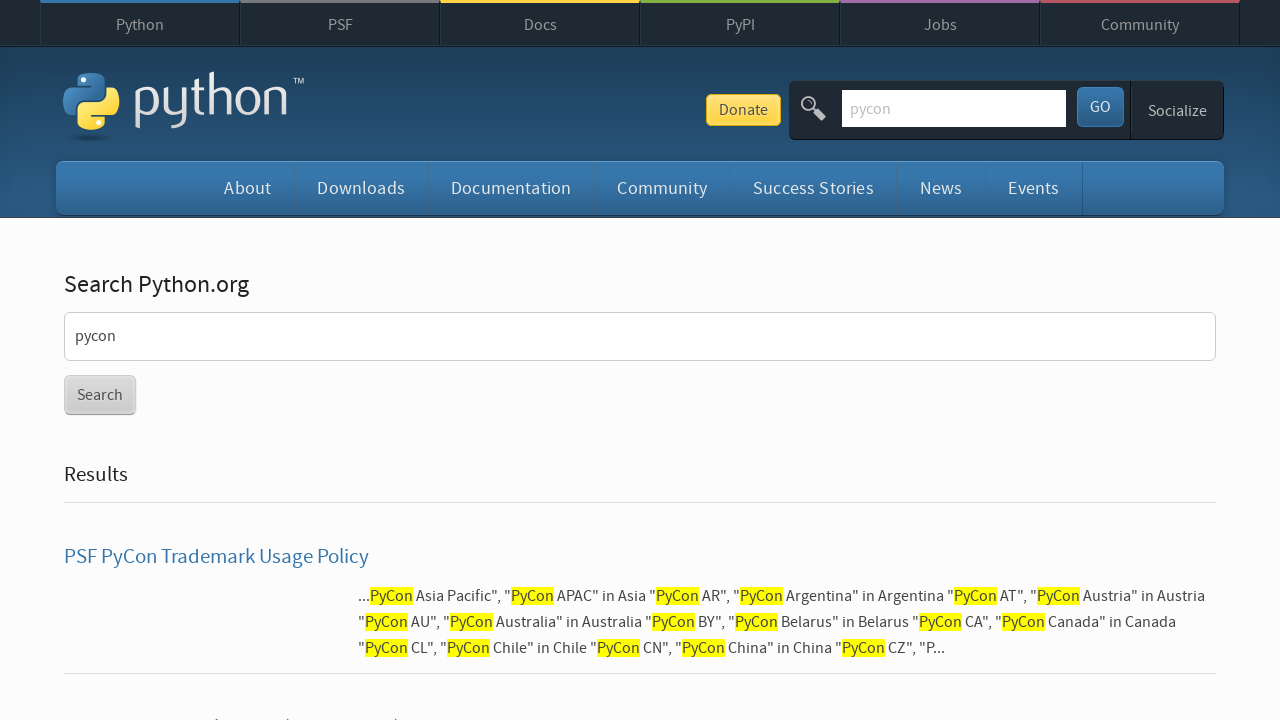

Search results loaded on Python.org
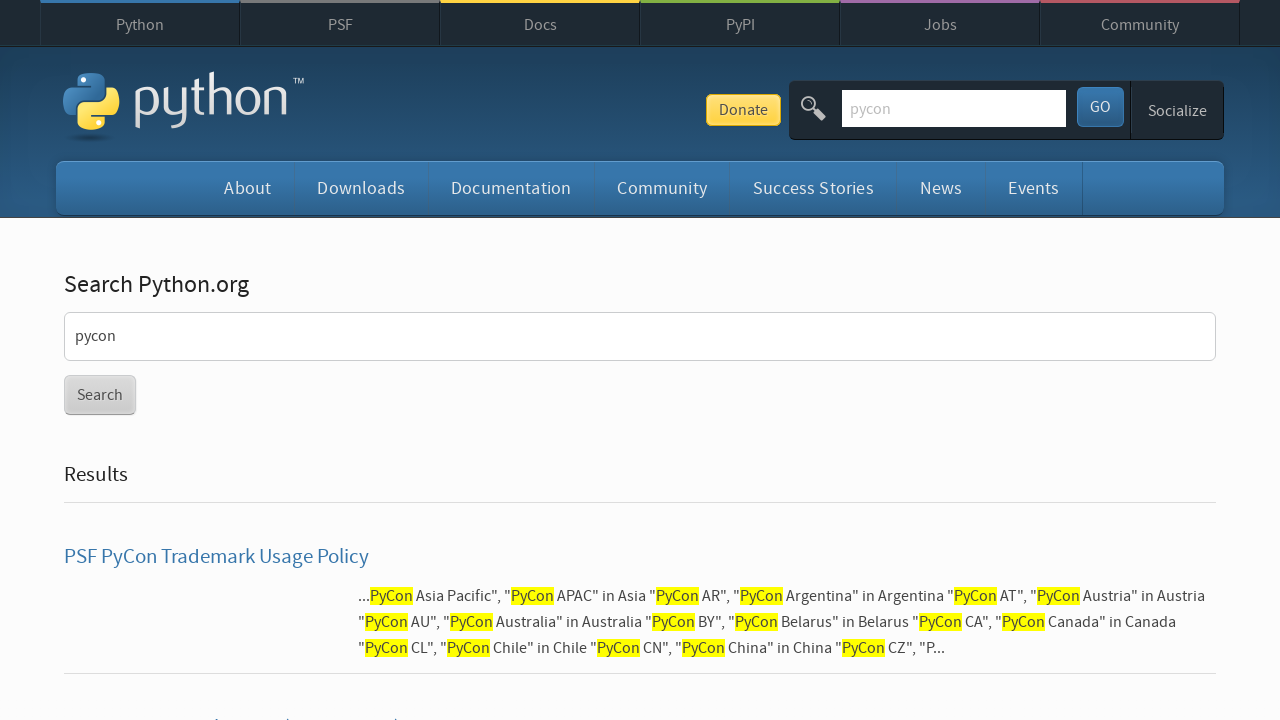

Located search results element
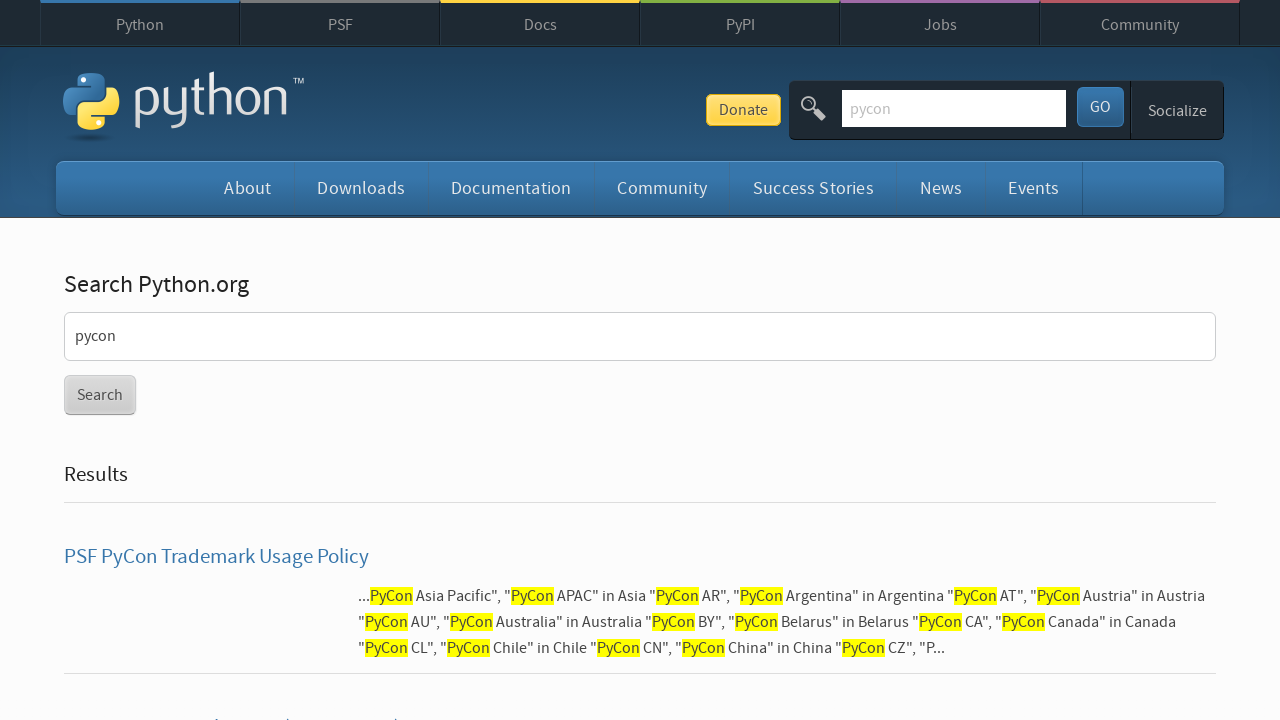

Verified that 'PyCon' appears in search results
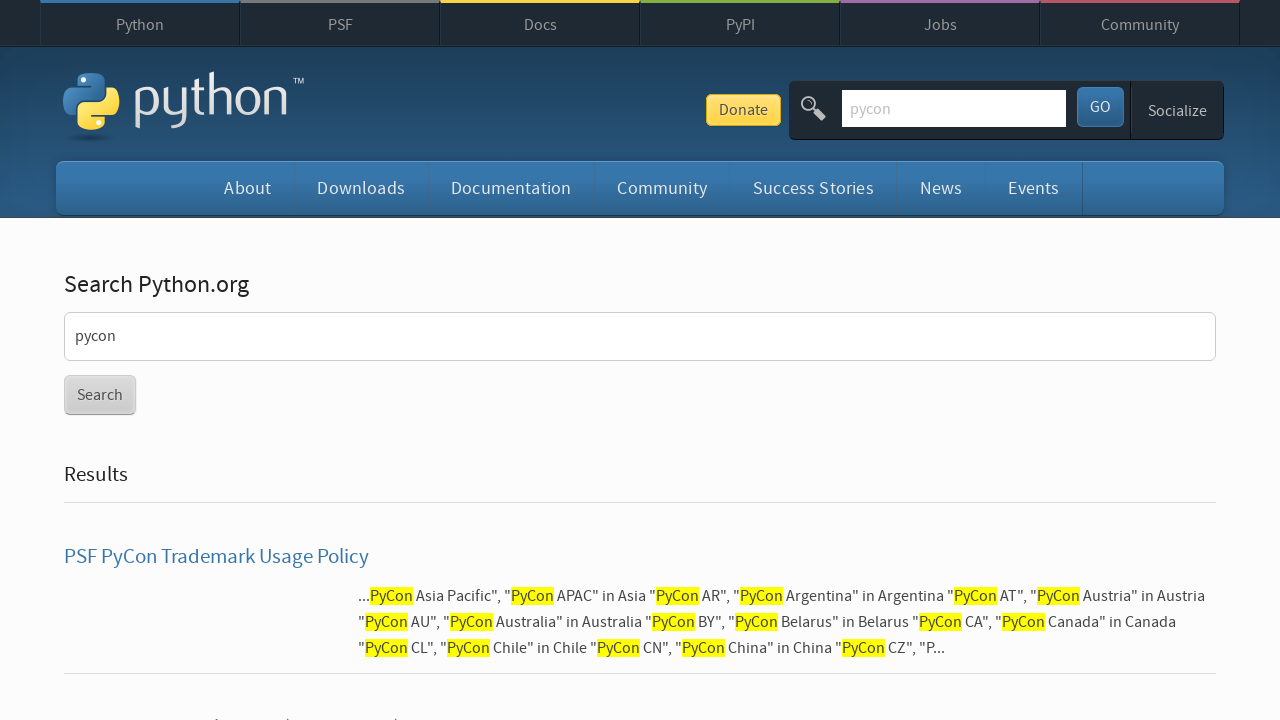

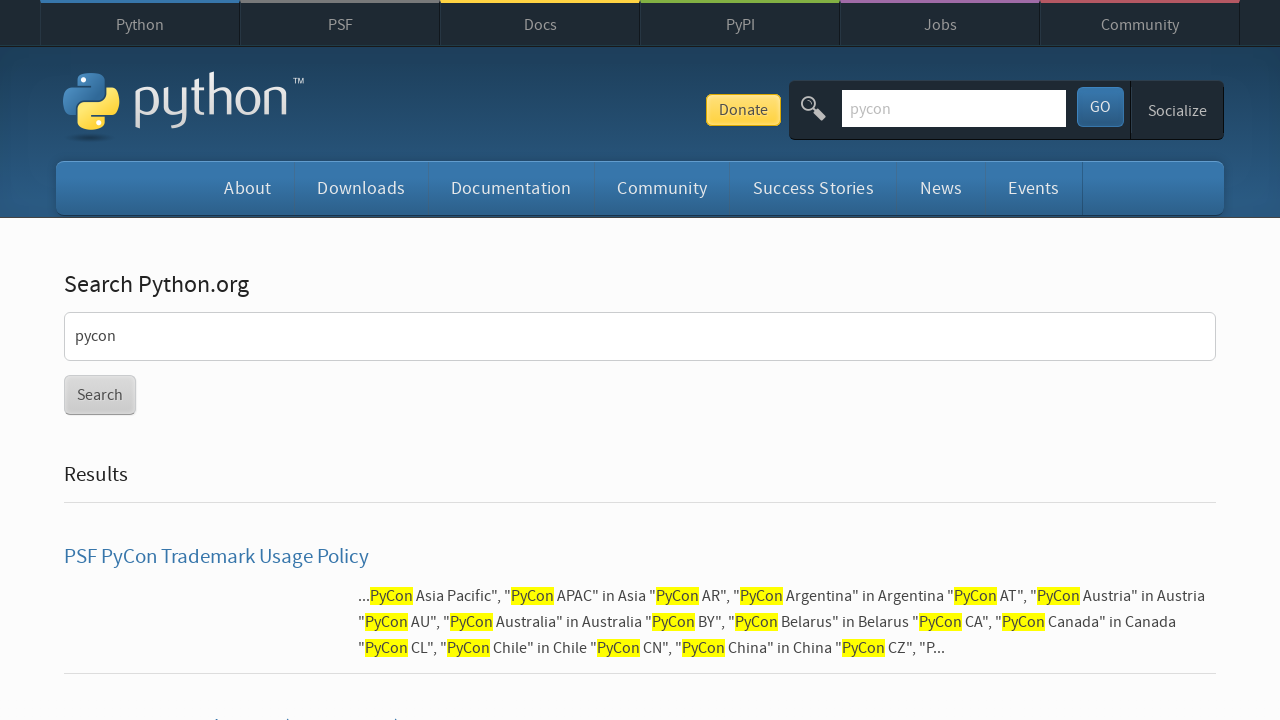